Tests cookie functionality by setting a cookie and verifying its value

Starting URL: https://example.cypress.io/commands/cookies

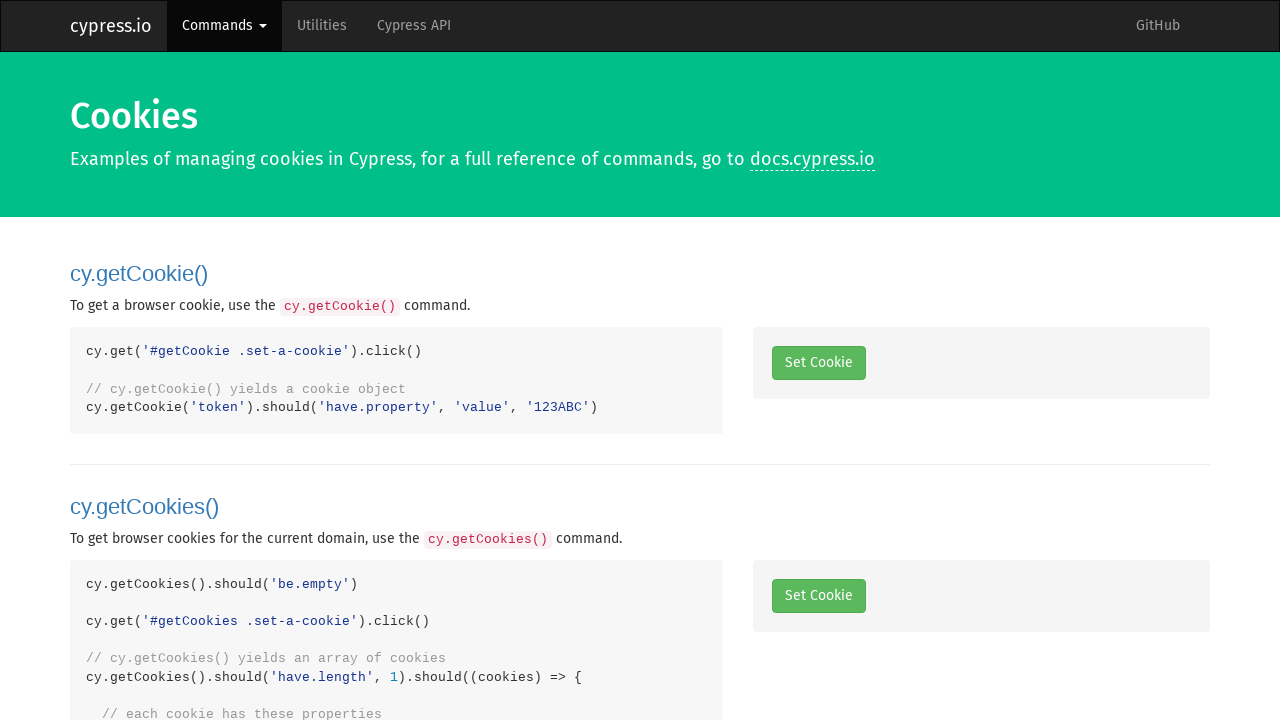

Clicked button to set a cookie at (818, 363) on .set-a-cookie
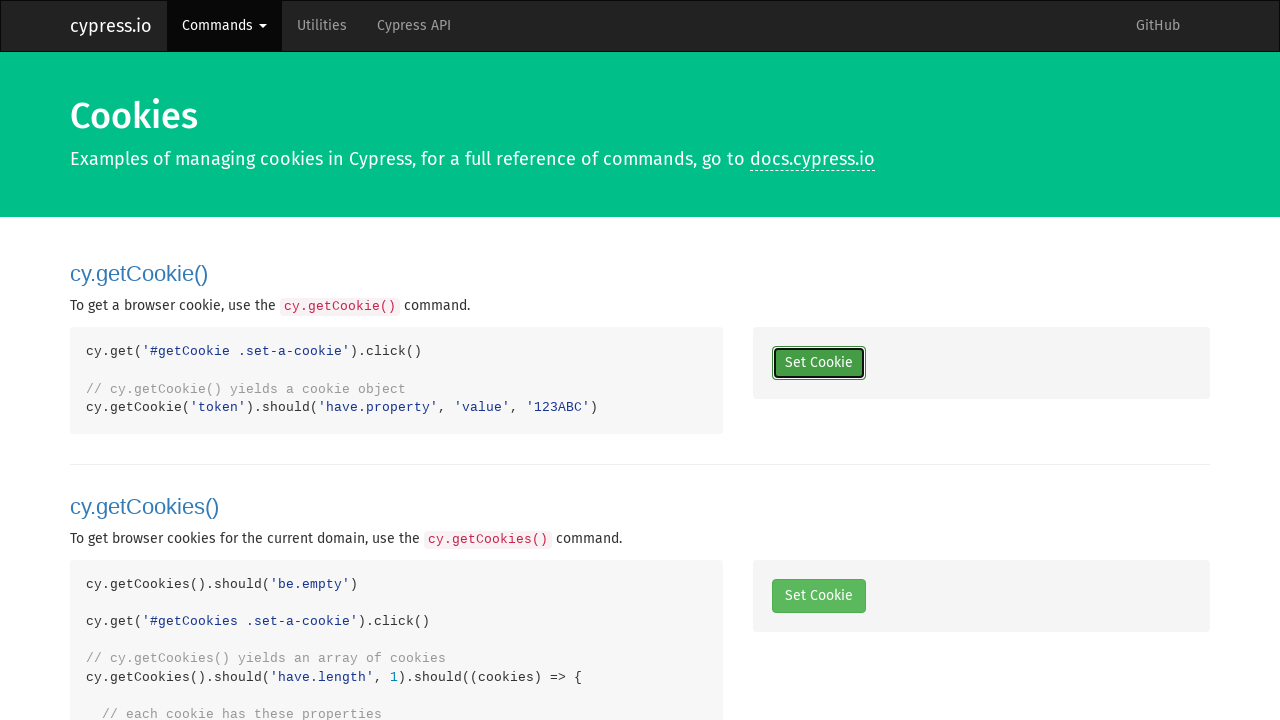

Retrieved all cookies from context
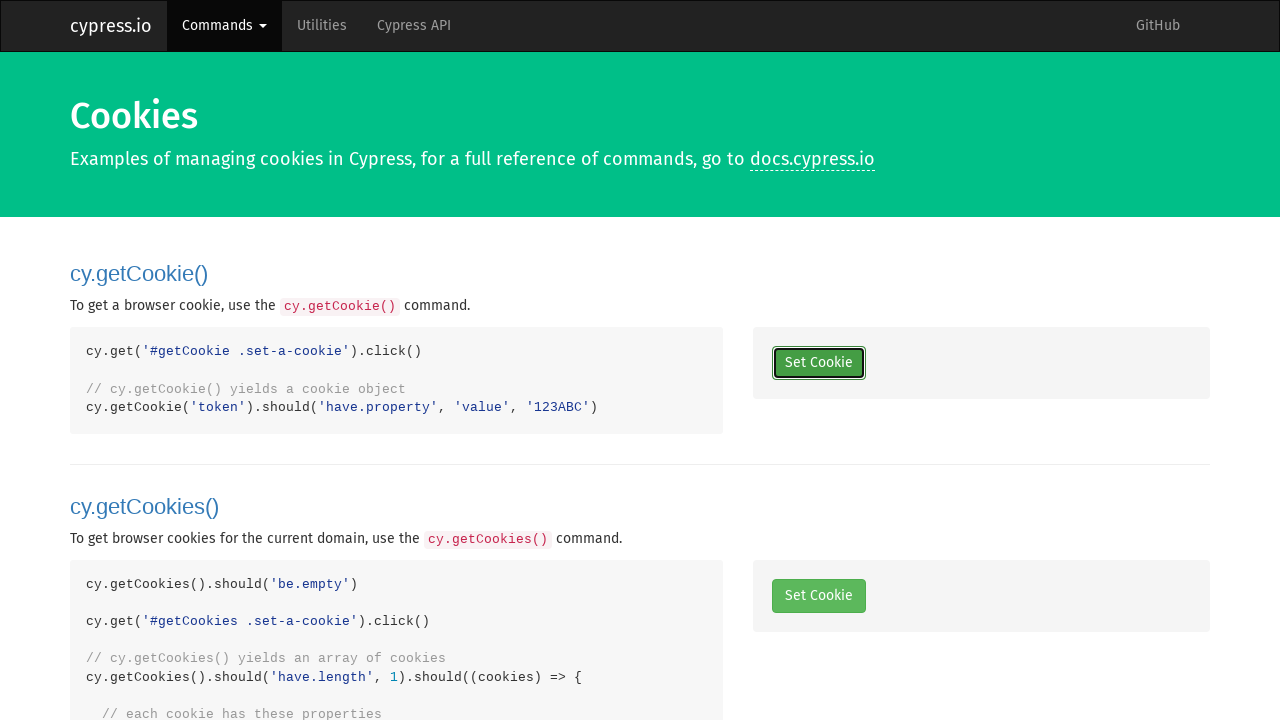

Found token cookie in cookie list
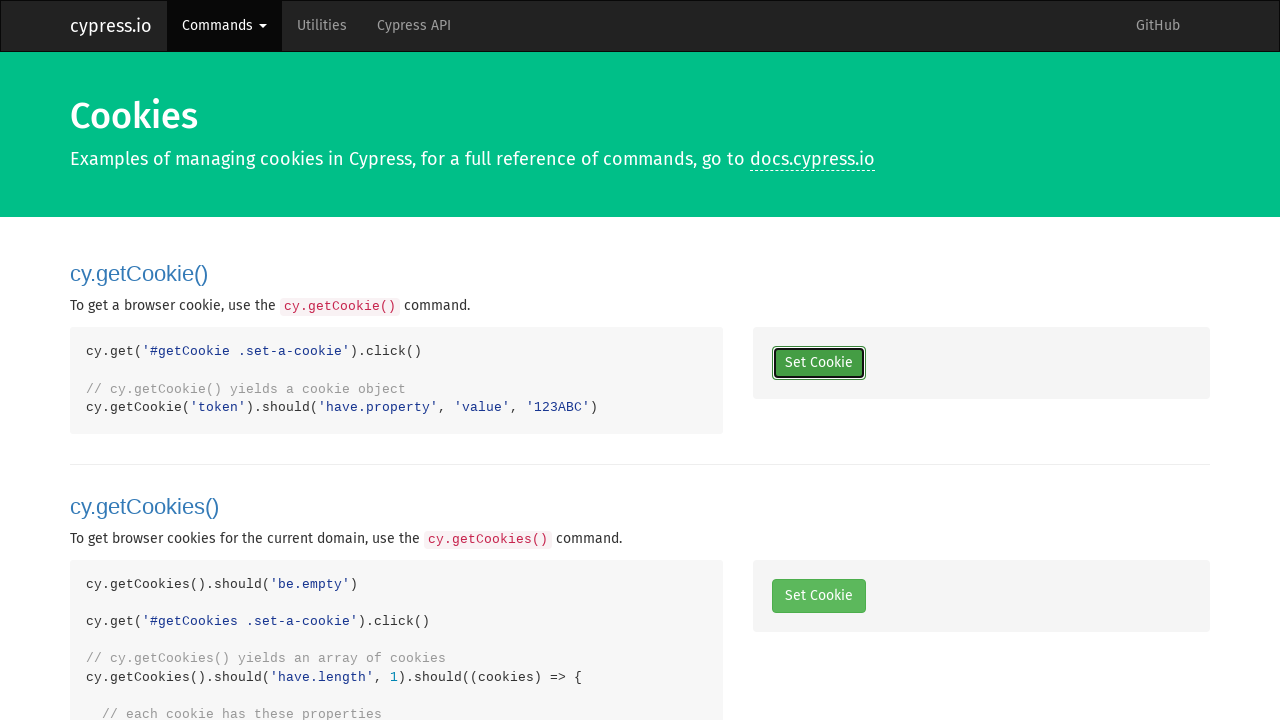

Verified that token cookie exists
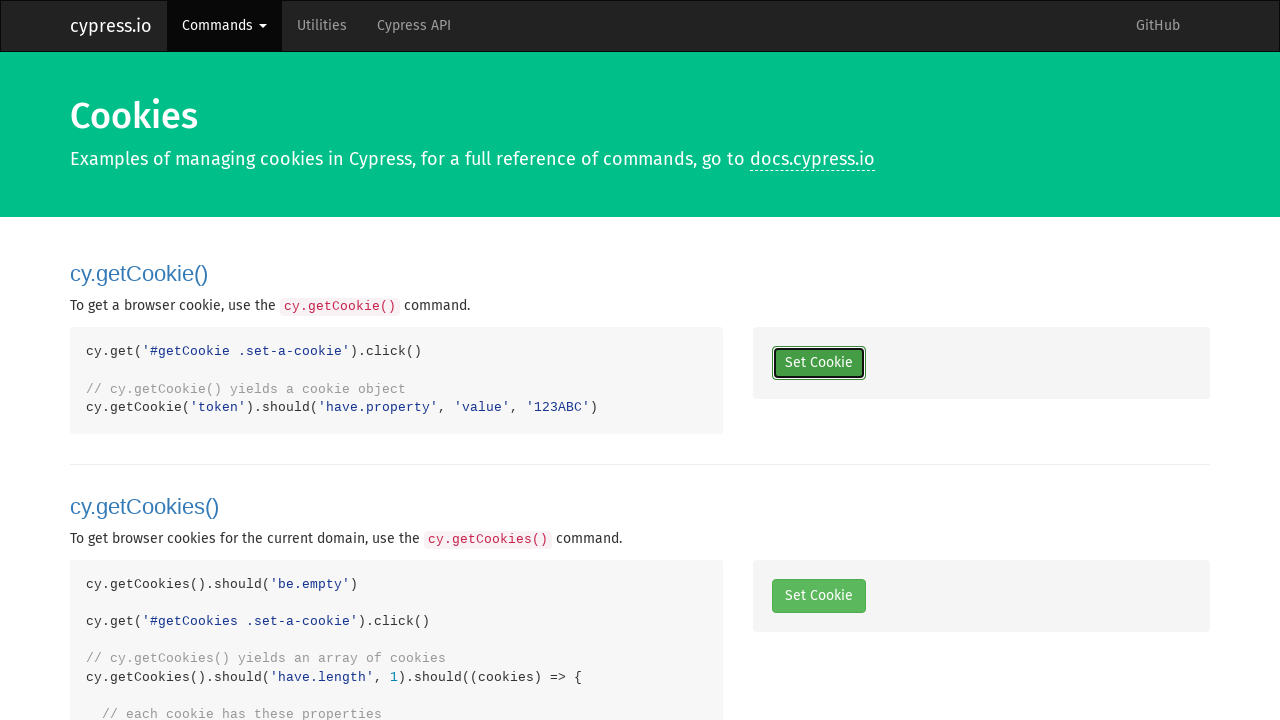

Verified that token cookie has correct value '123ABC'
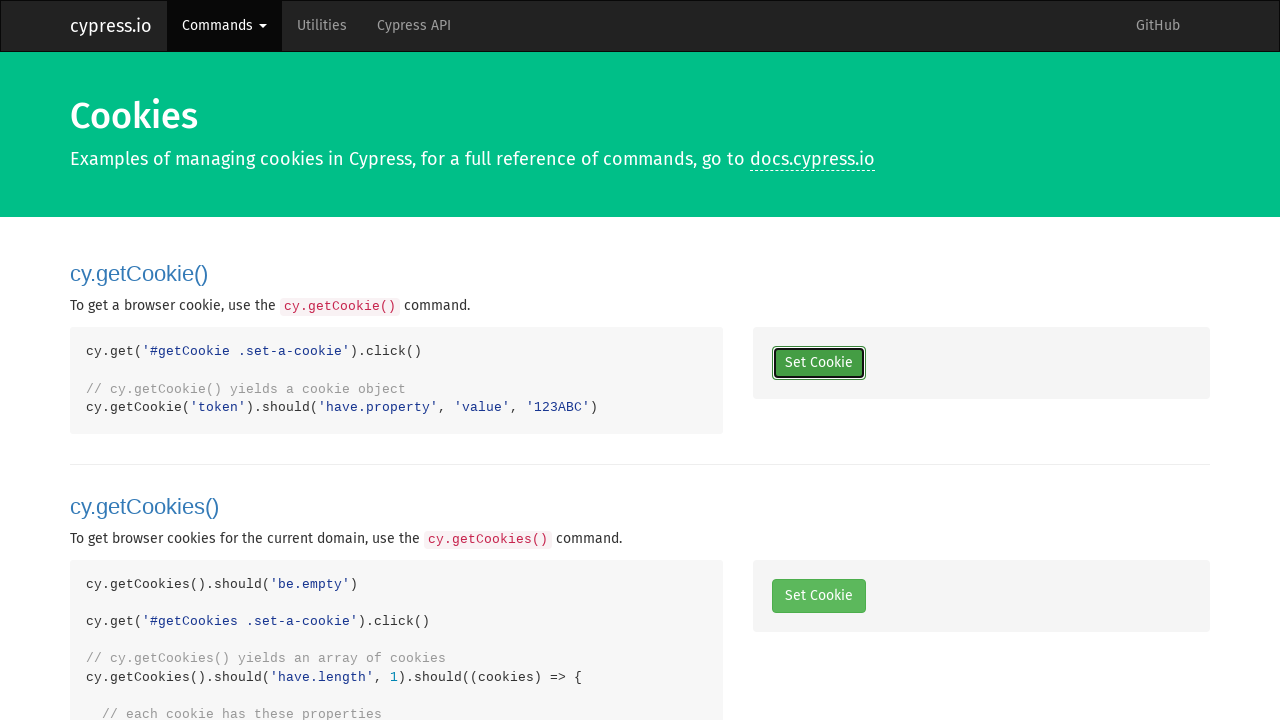

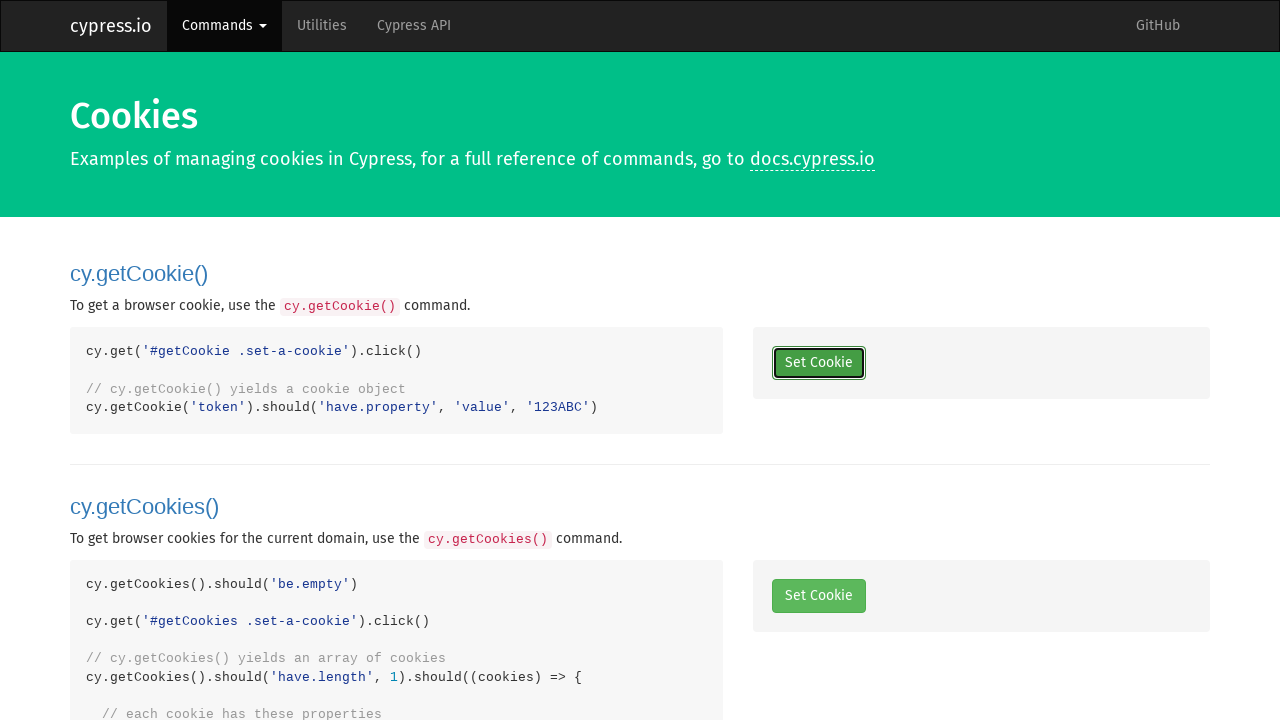